Tests DuckDuckGo search functionality by filling the search box with "Playwright" and pressing Enter to submit.

Starting URL: https://duckduckgo.com/

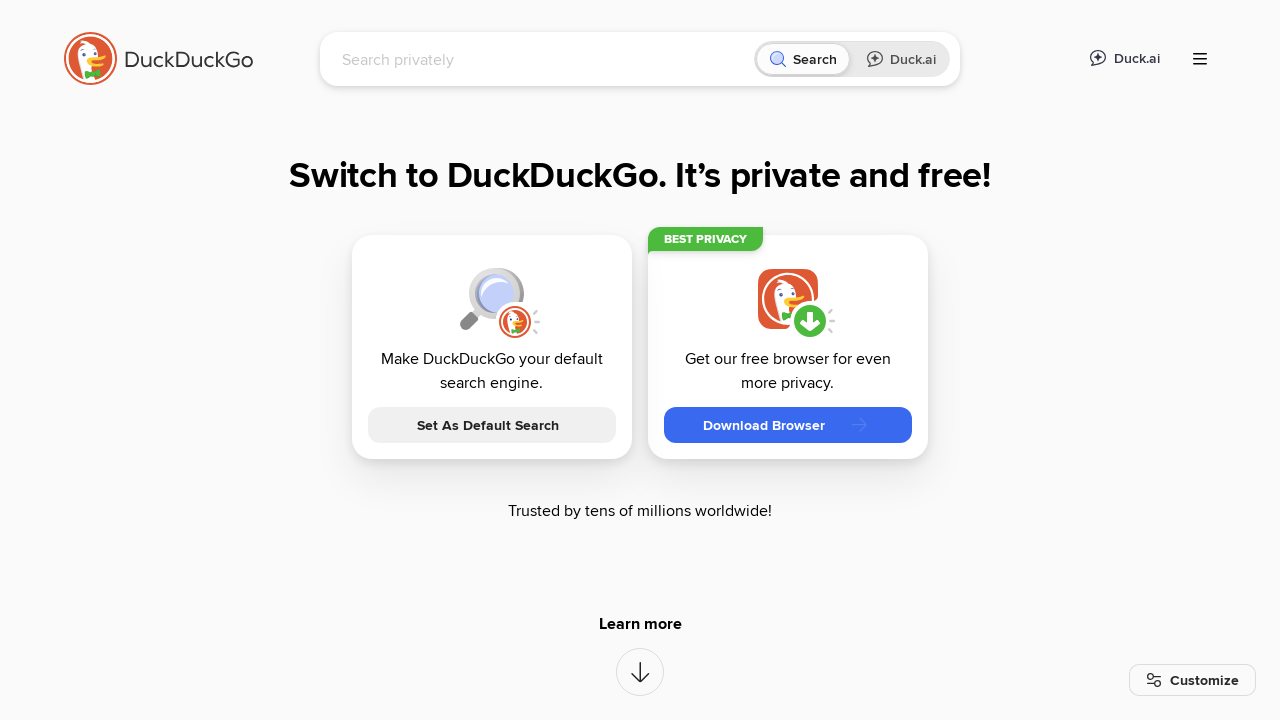

Filled DuckDuckGo search box with 'Playwright' on #searchbox_input
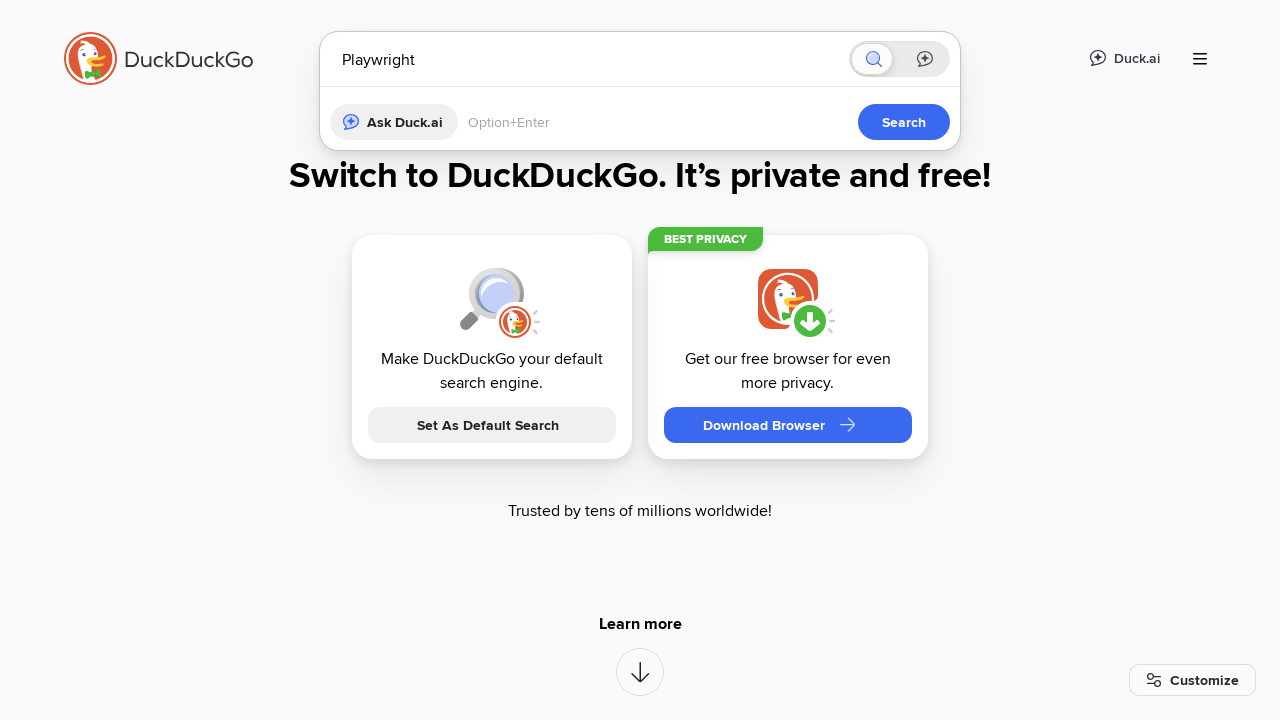

Pressed Enter to submit search query
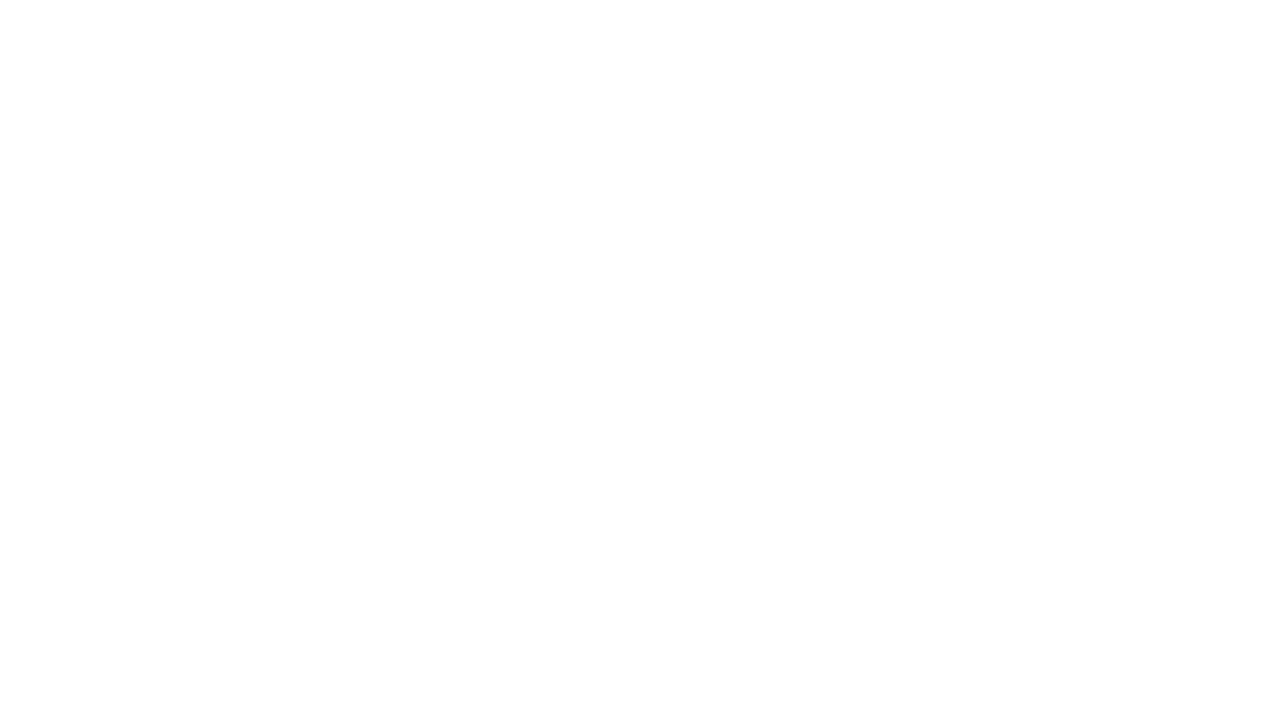

Search results loaded and page reached network idle state
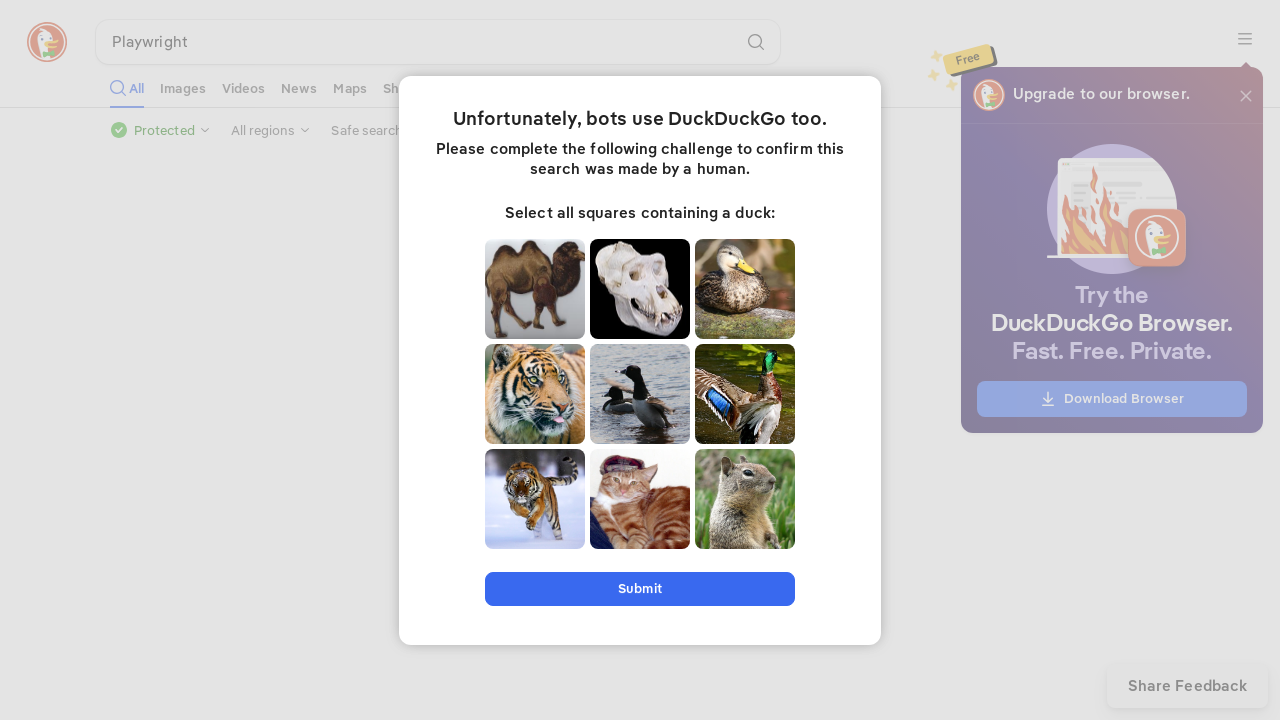

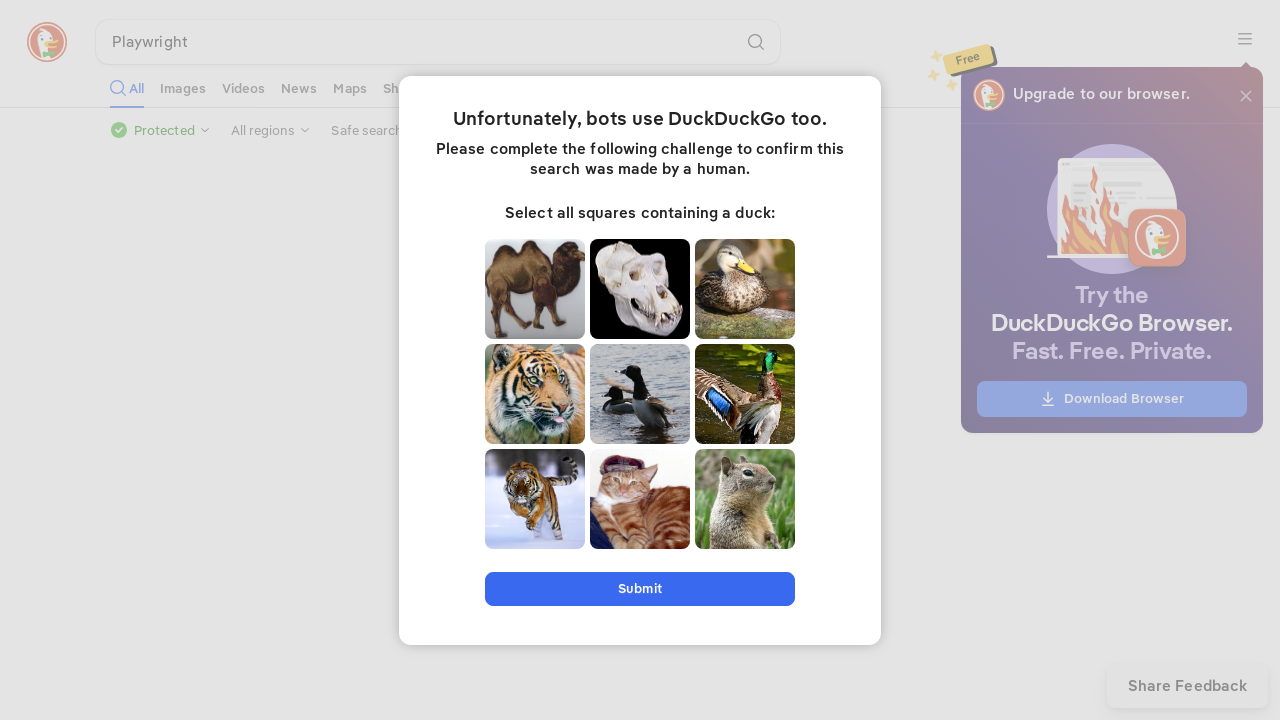